Navigates to example.com and clicks on a link - demonstrates basic browser automation with page navigation and click action

Starting URL: https://example.com

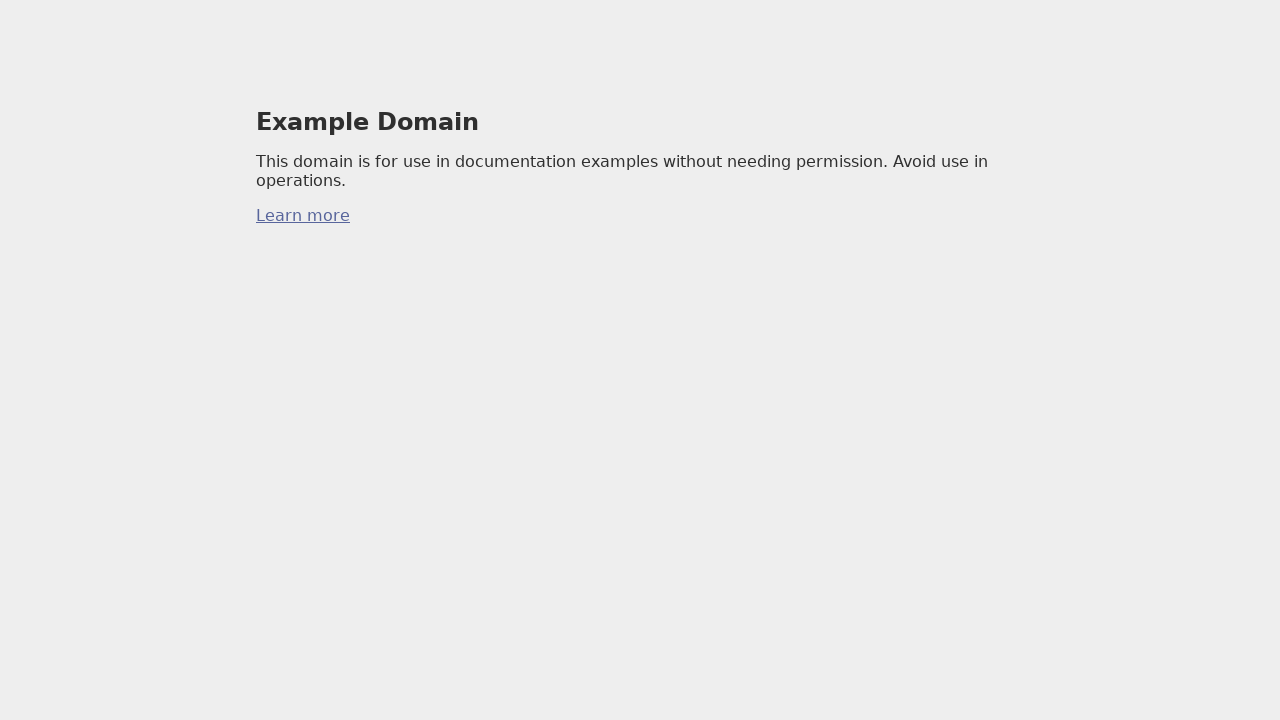

Clicked on a link at (303, 216) on a
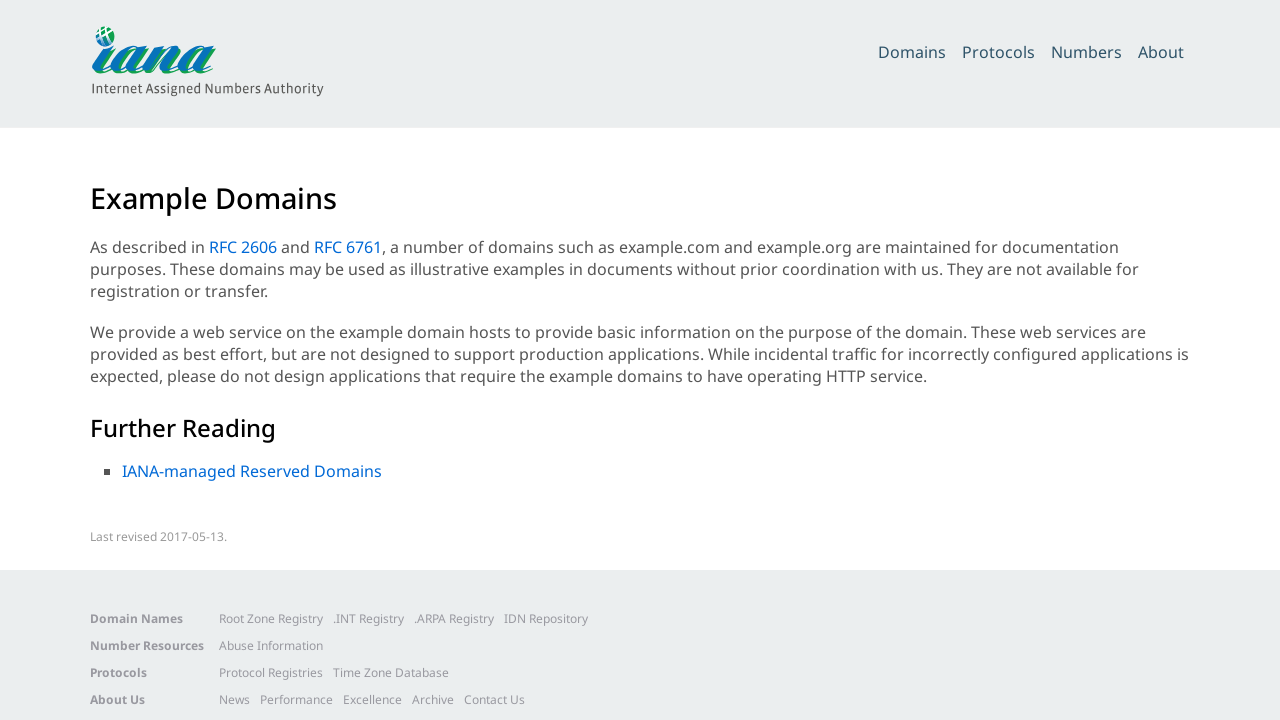

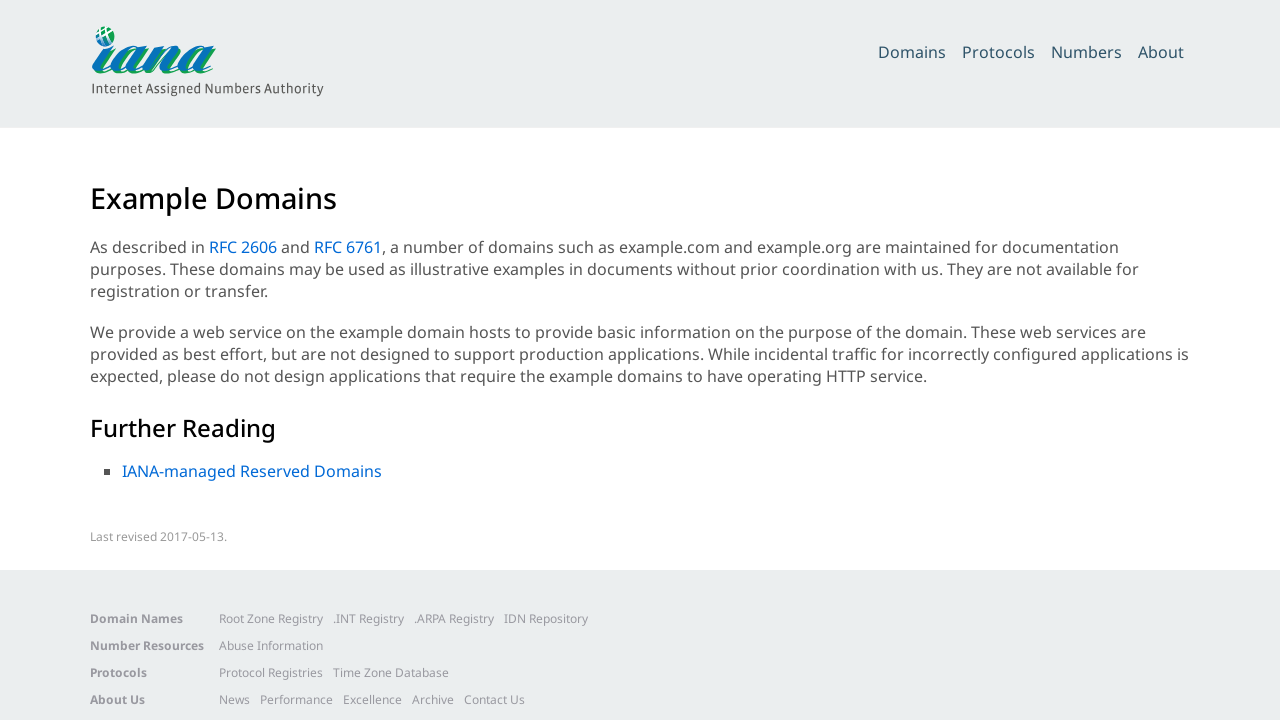